Tests new tab opening by clicking a link and verifying content in the popup window

Starting URL: https://demoqa.com/links

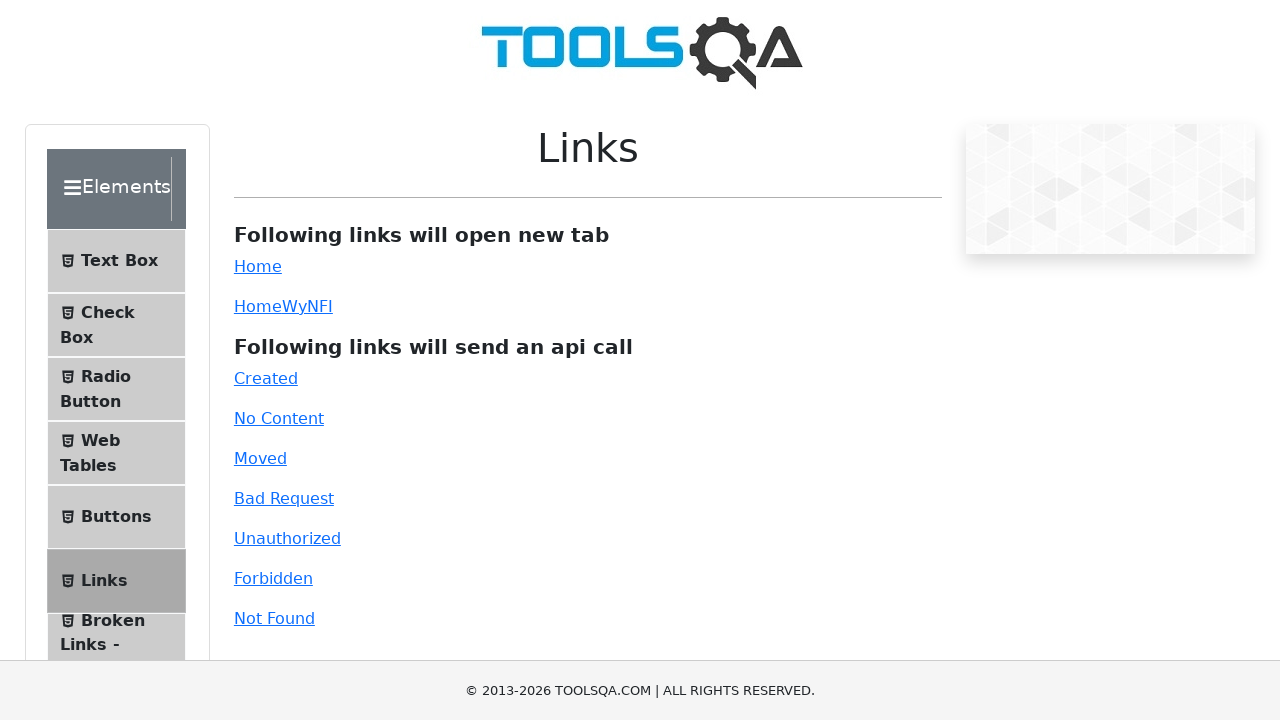

Clicked Home link and new popup window opened at (258, 266) on internal:role=link[name="Home"s]
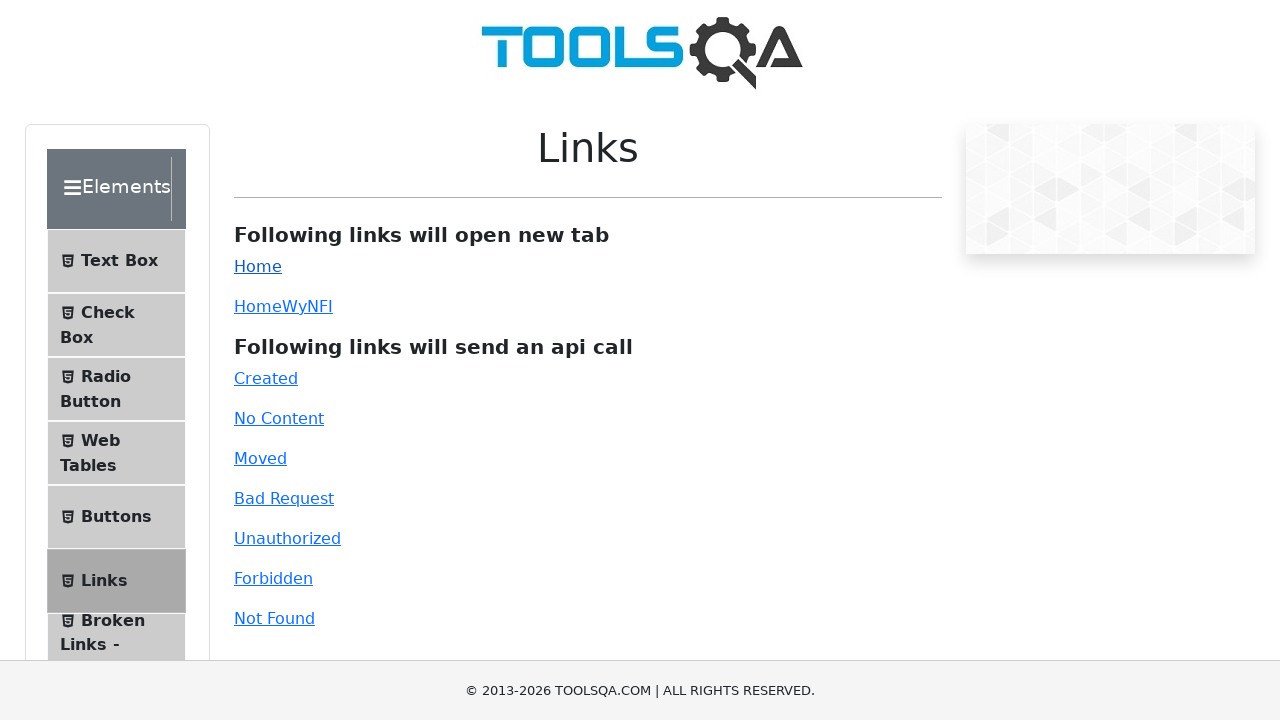

Popup window reference obtained
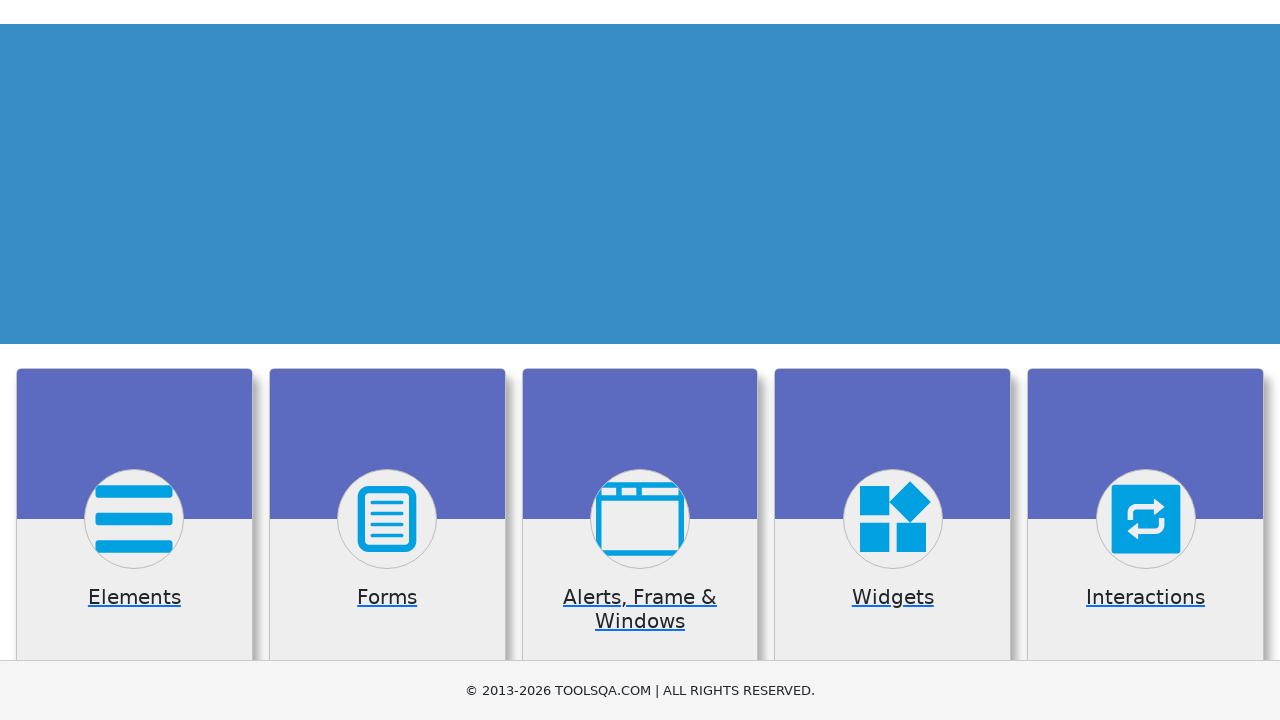

Verified 'Elements' heading is present in popup window
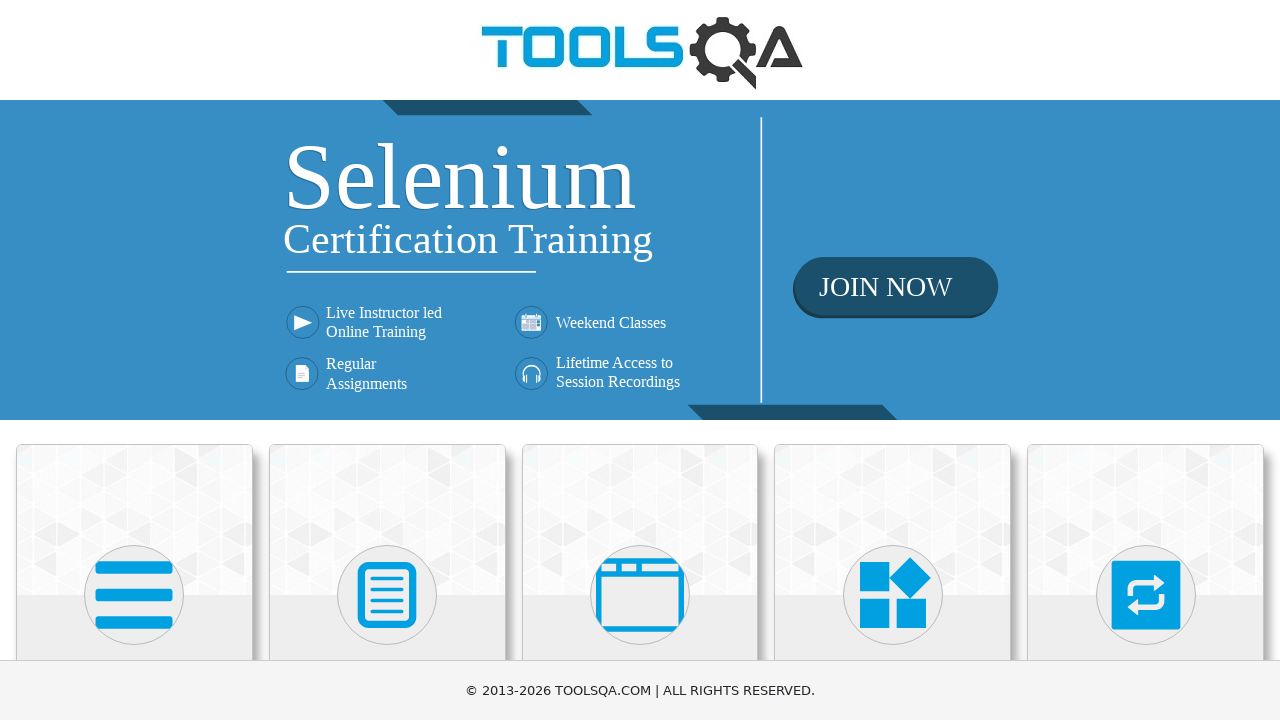

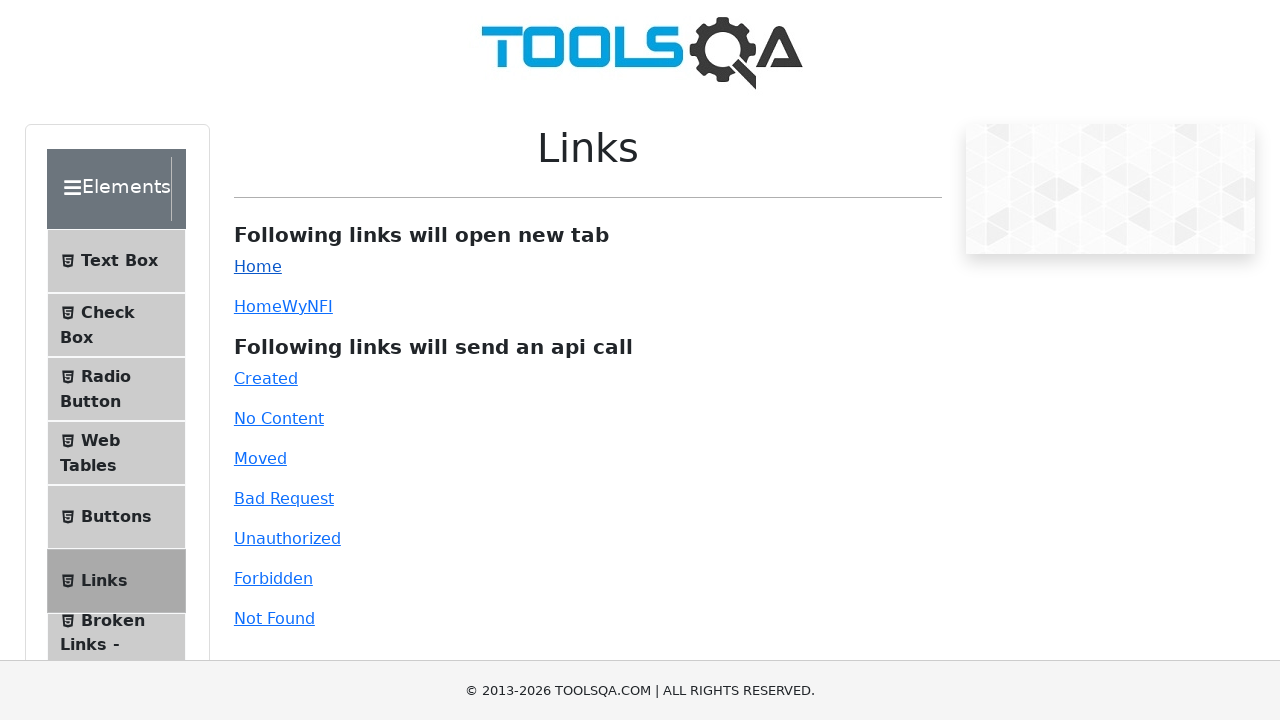